Tests clicking on a submit button that may be initially disabled, waiting for it to become enabled before clicking

Starting URL: http://only-testing-blog.blogspot.in/2013/11/new-test.html

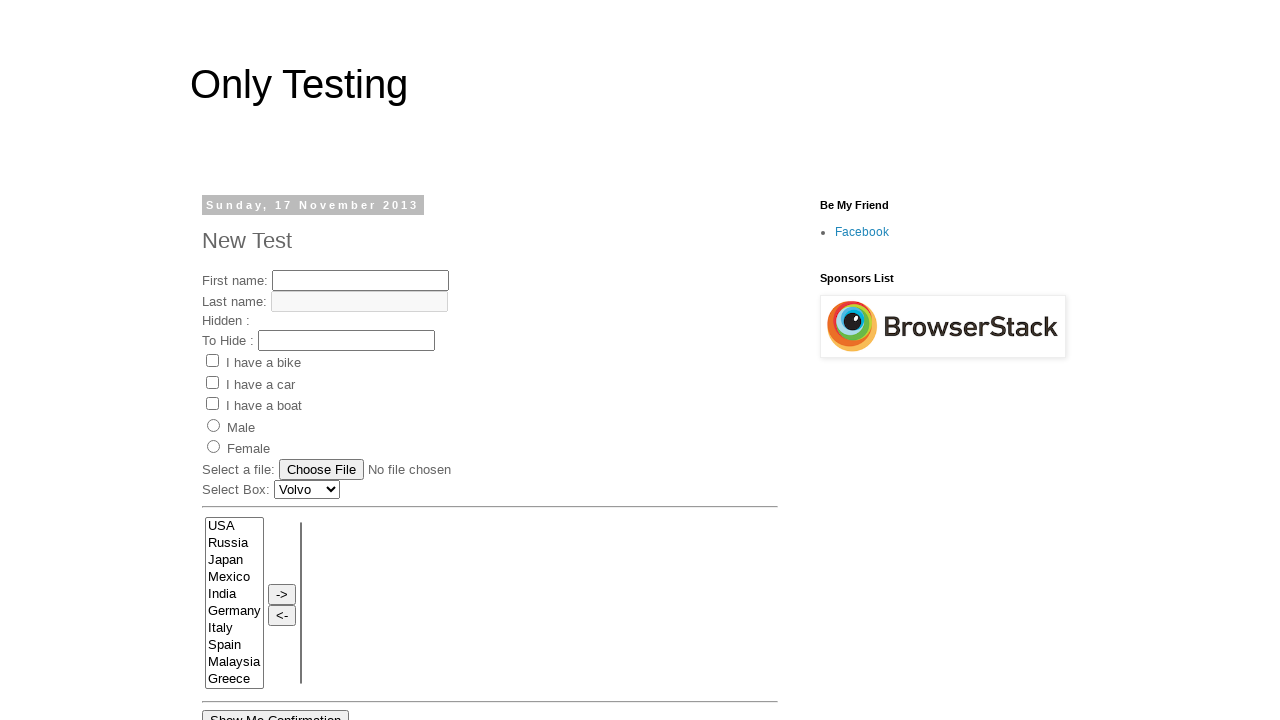

Navigated to test page
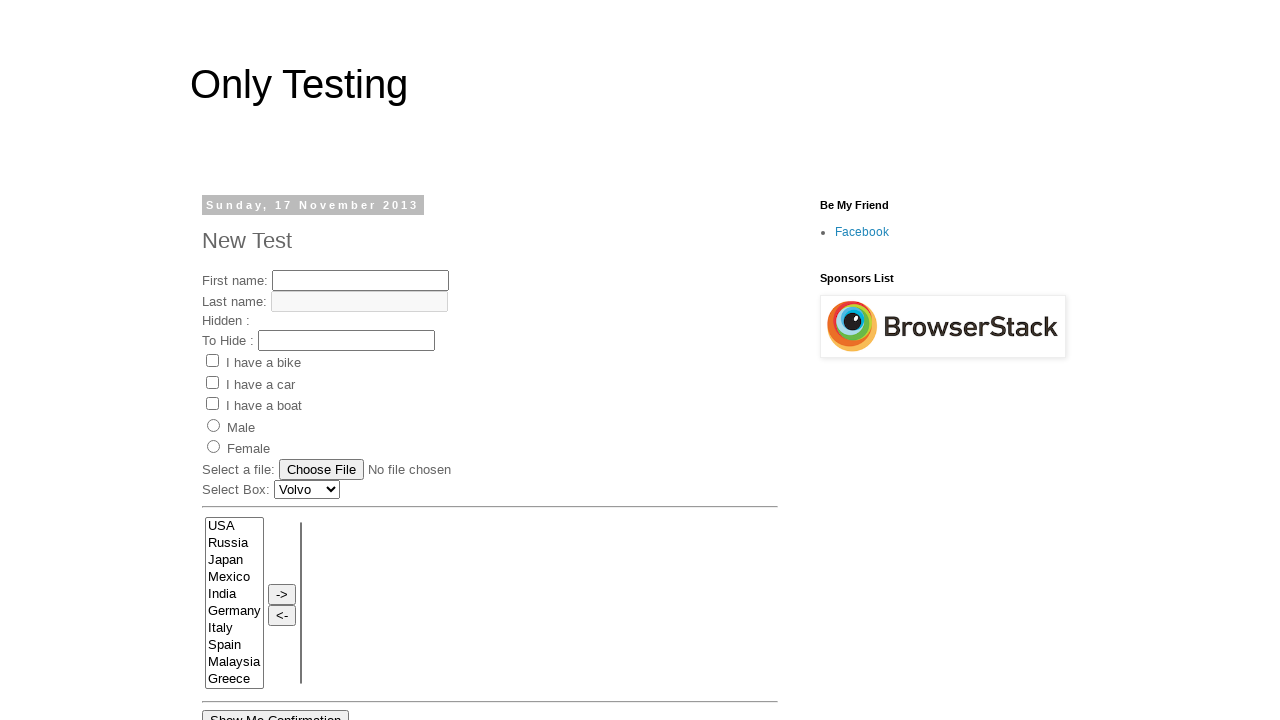

Located submit button element
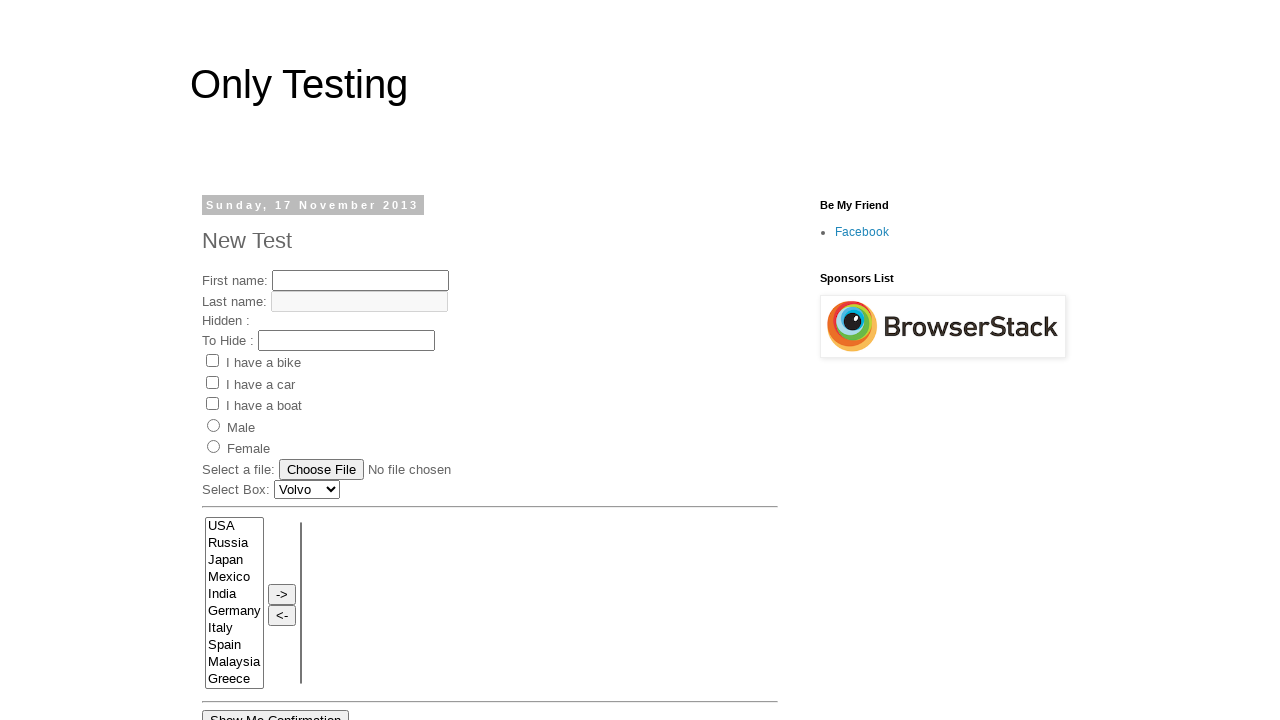

Submit button is disabled, waiting to retry
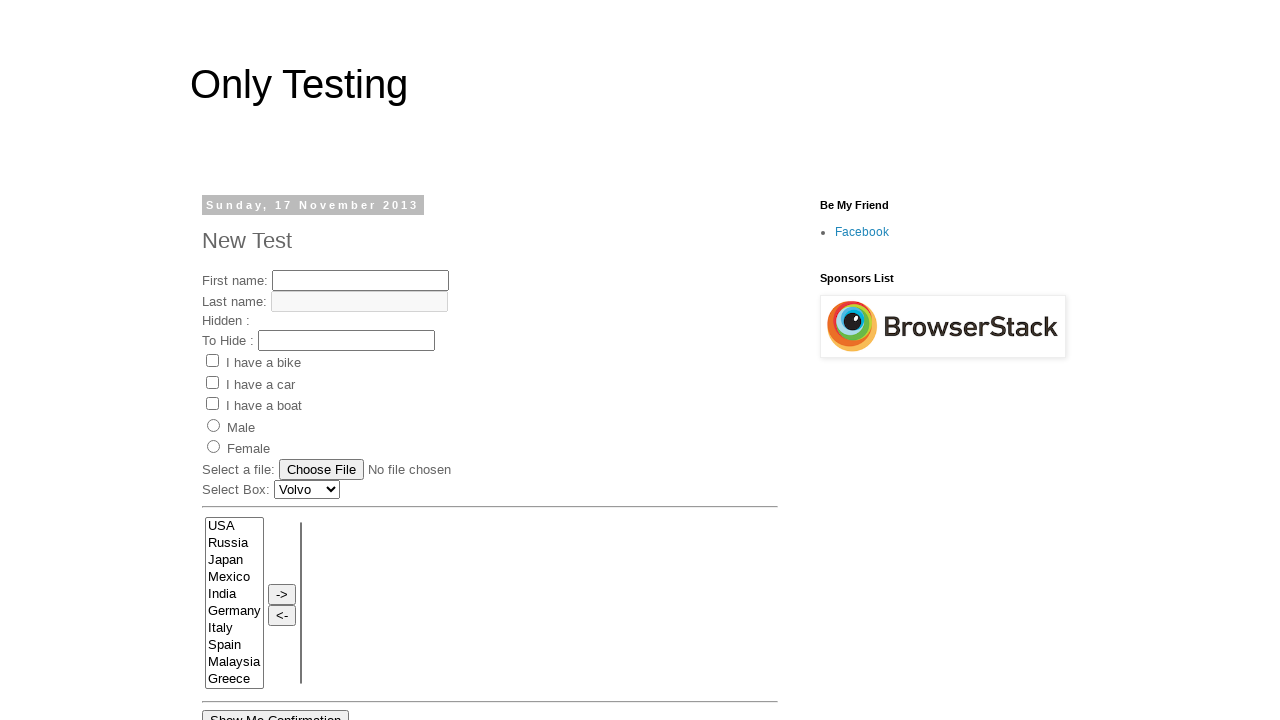

Waited 5 seconds before rechecking button status
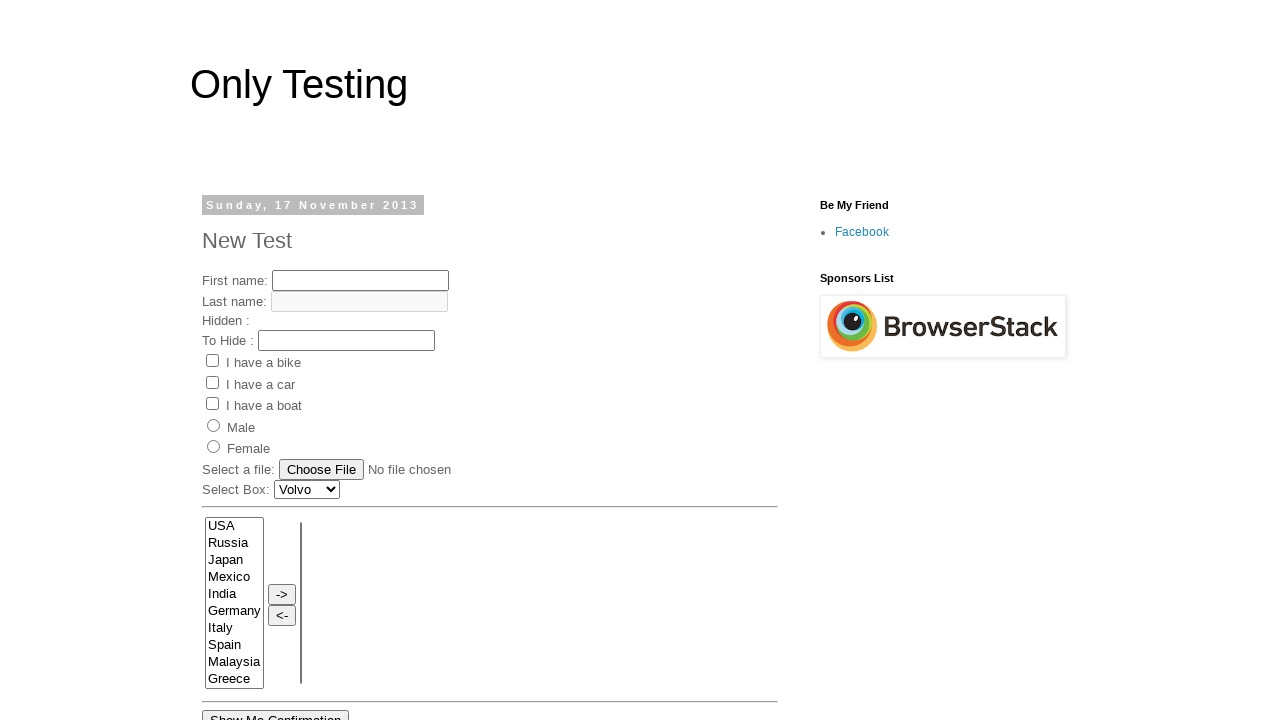

Located submit button element
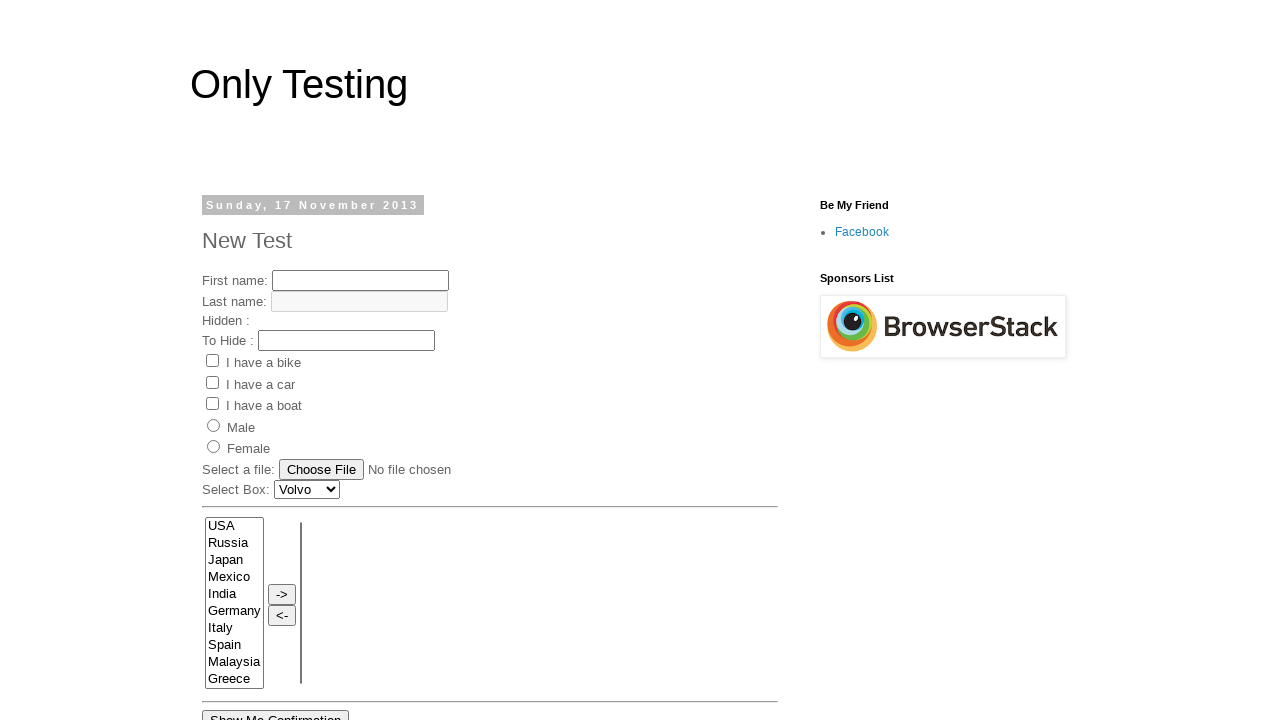

Submit button is disabled, waiting to retry
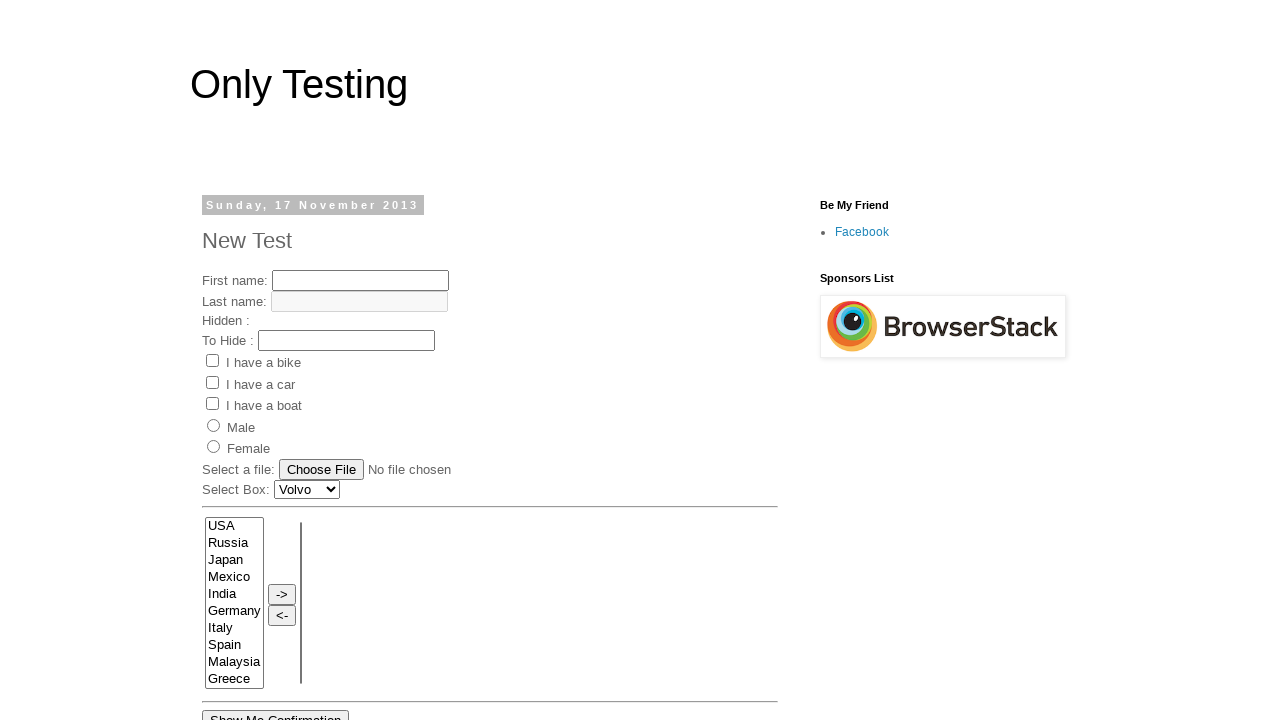

Waited 5 seconds before rechecking button status
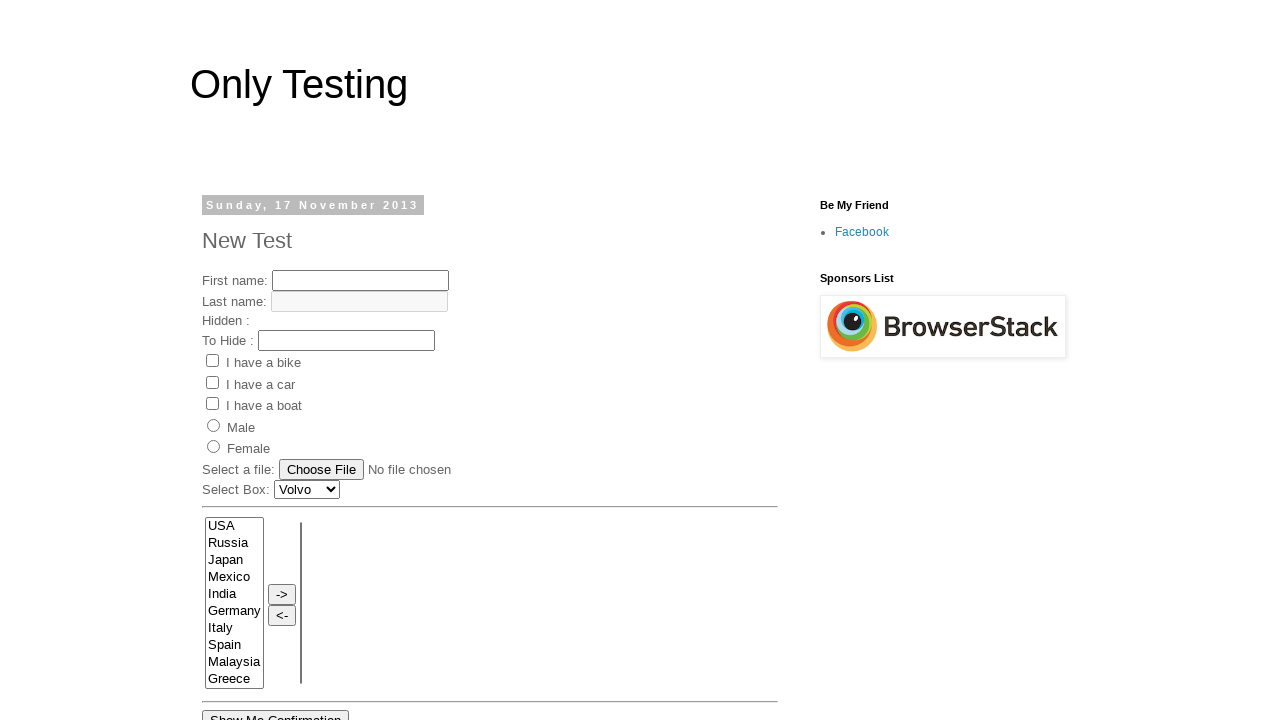

Located submit button element
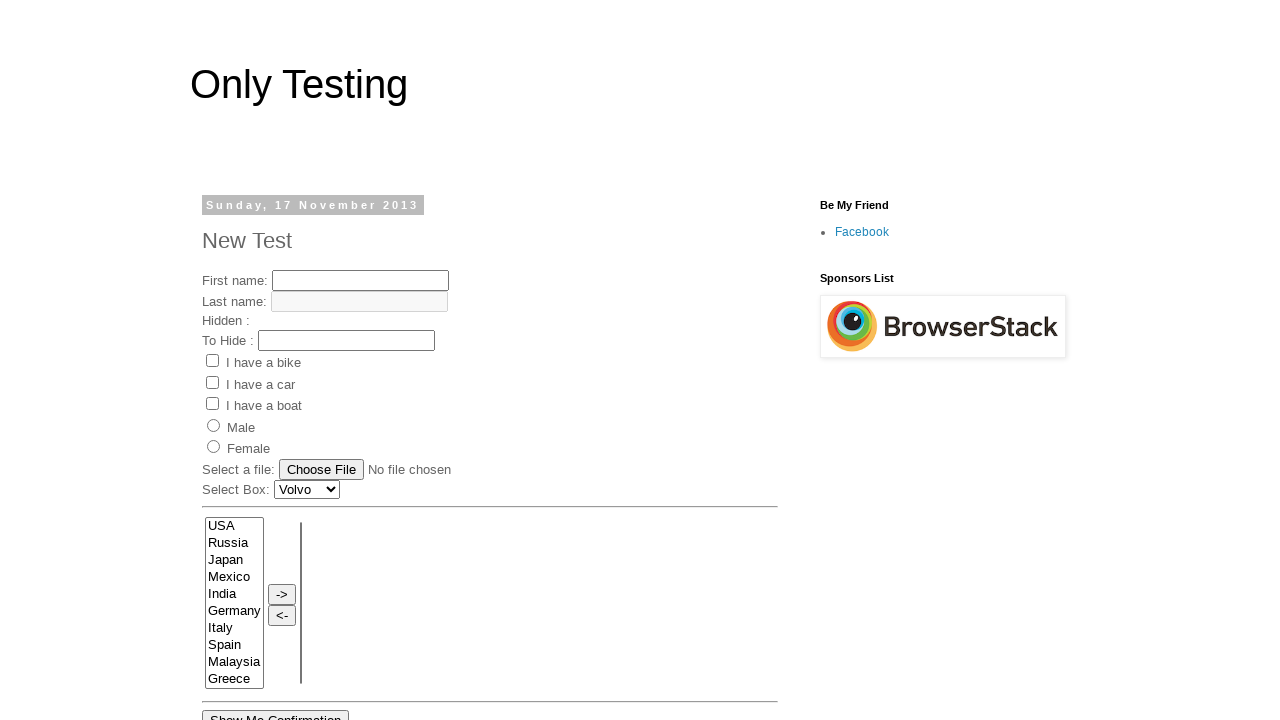

Submit button is enabled, clicked it at (434, 361) on #submitButton
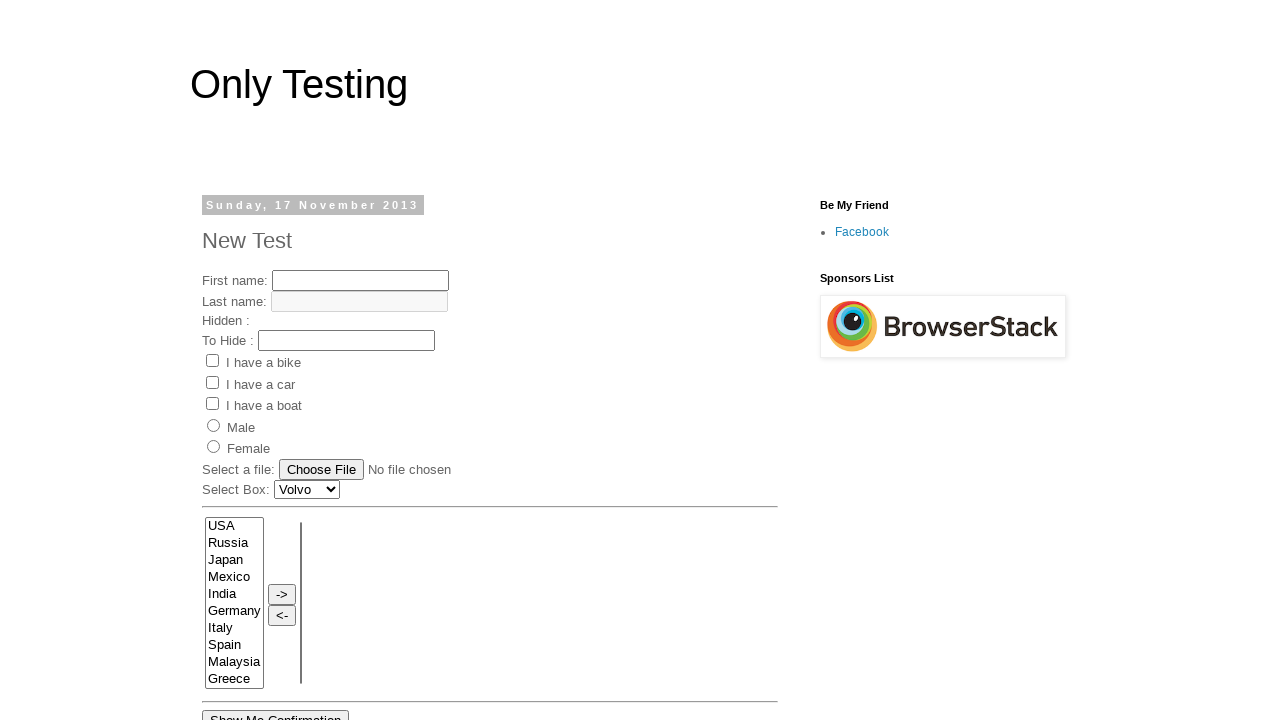

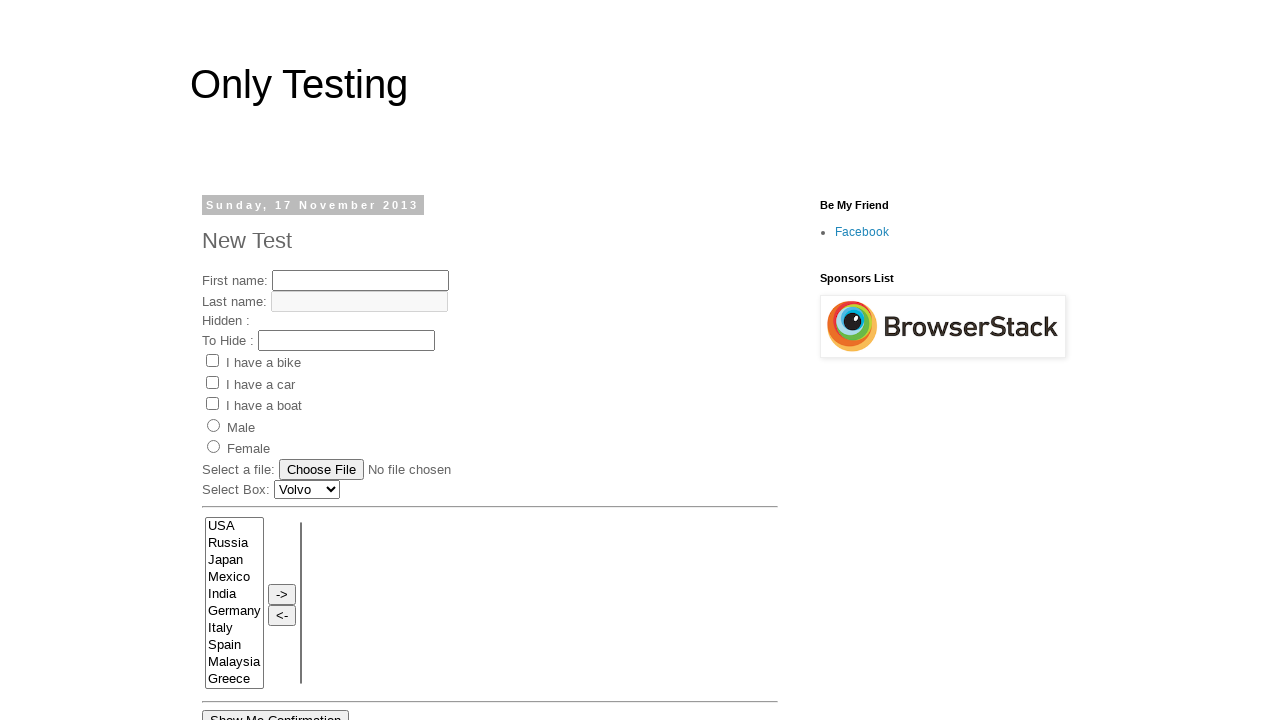